Tests entering a search query into a Shadow DOM input element on a Progressive Web App book store demo site

Starting URL: https://books-pwakit.appspot.com/

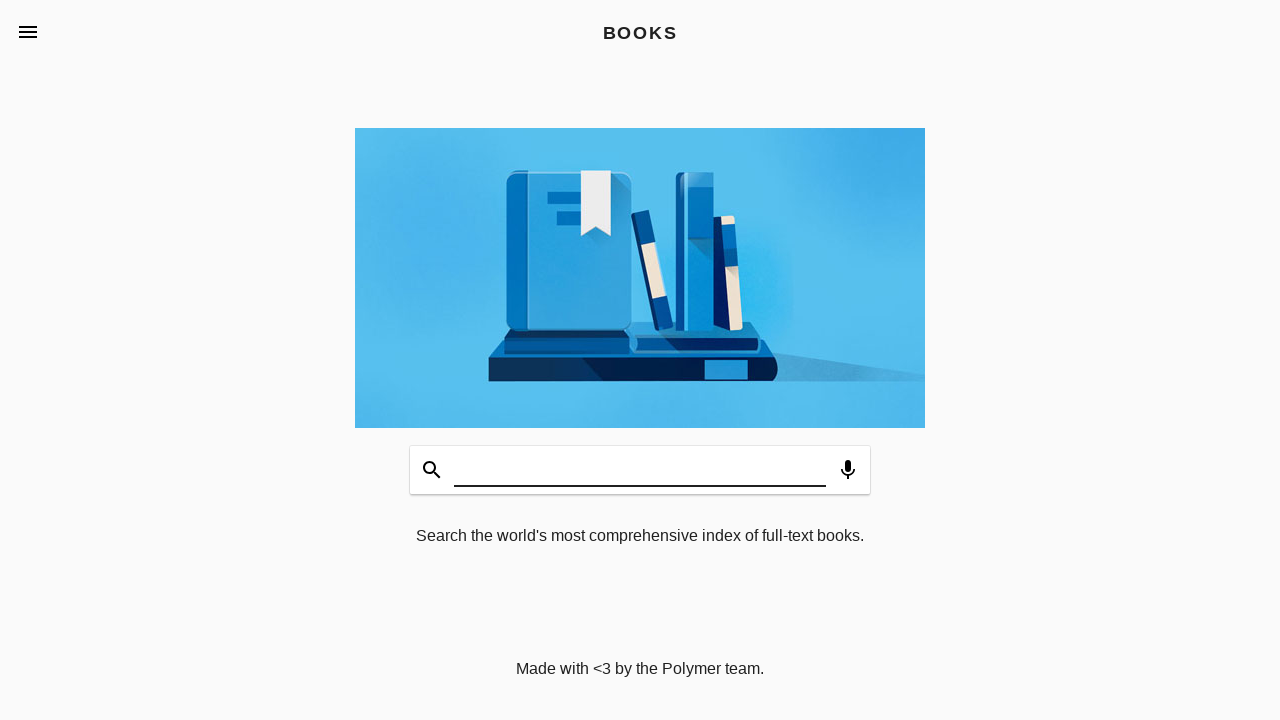

Waited for page to reach networkidle state
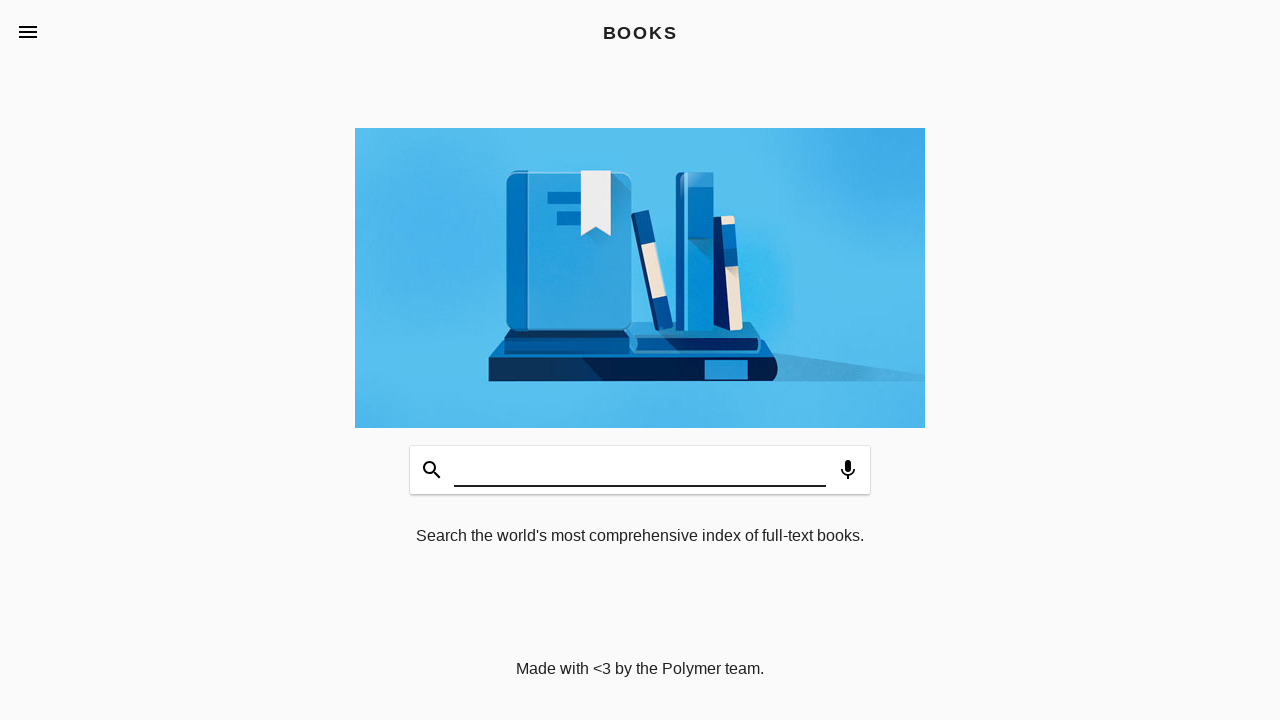

Filled search input in Shadow DOM with 'naveen' on book-app >> #input
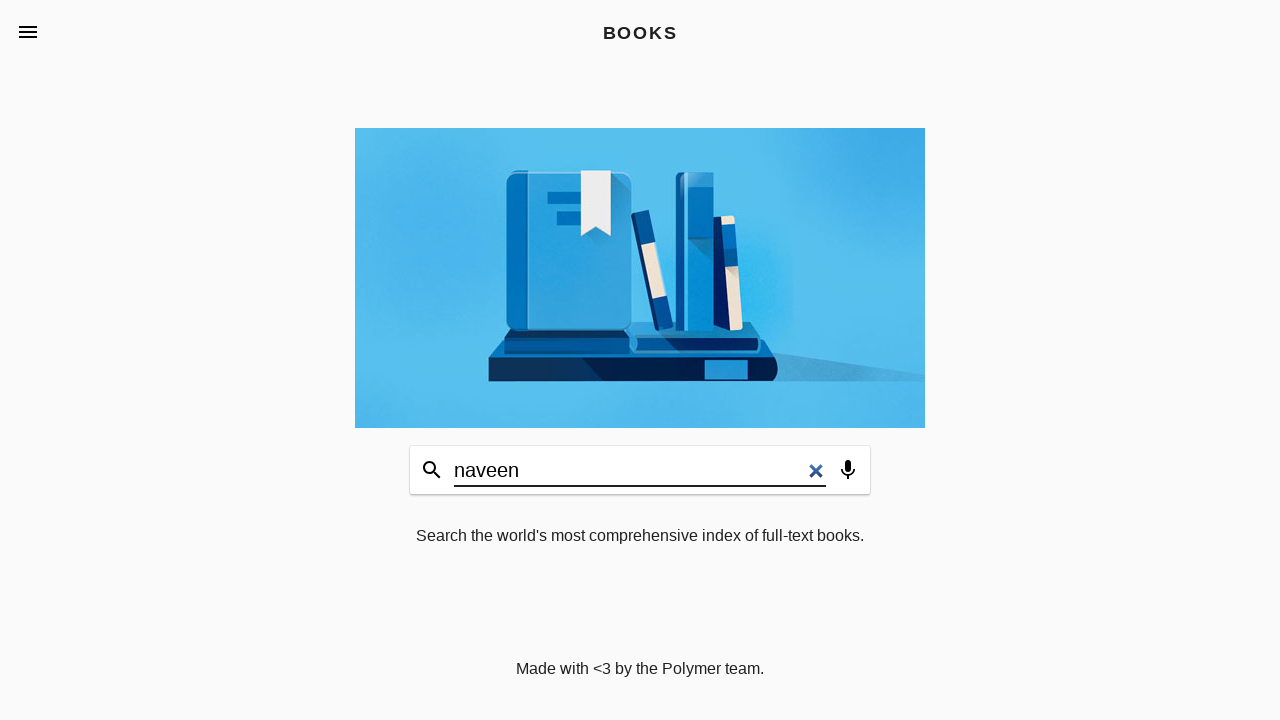

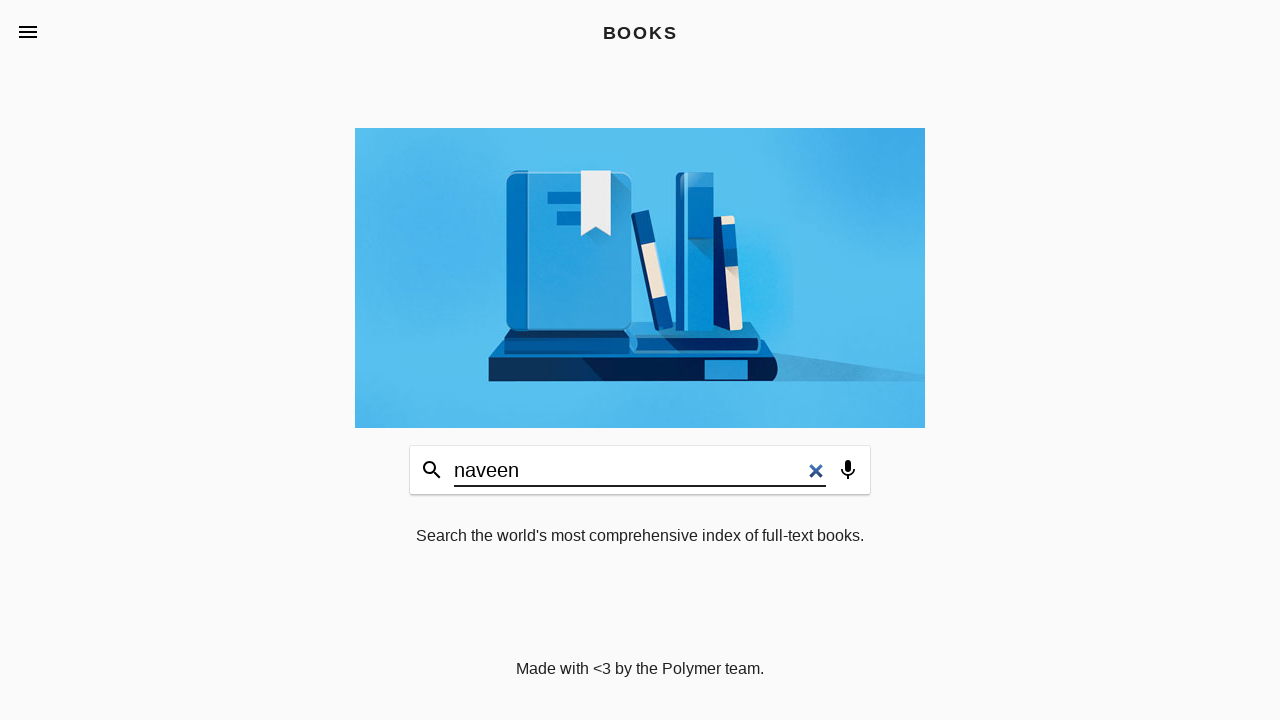